Navigates through multiple Study and International pages to verify they load correctly

Starting URL: https://www.flinders.edu.au/study

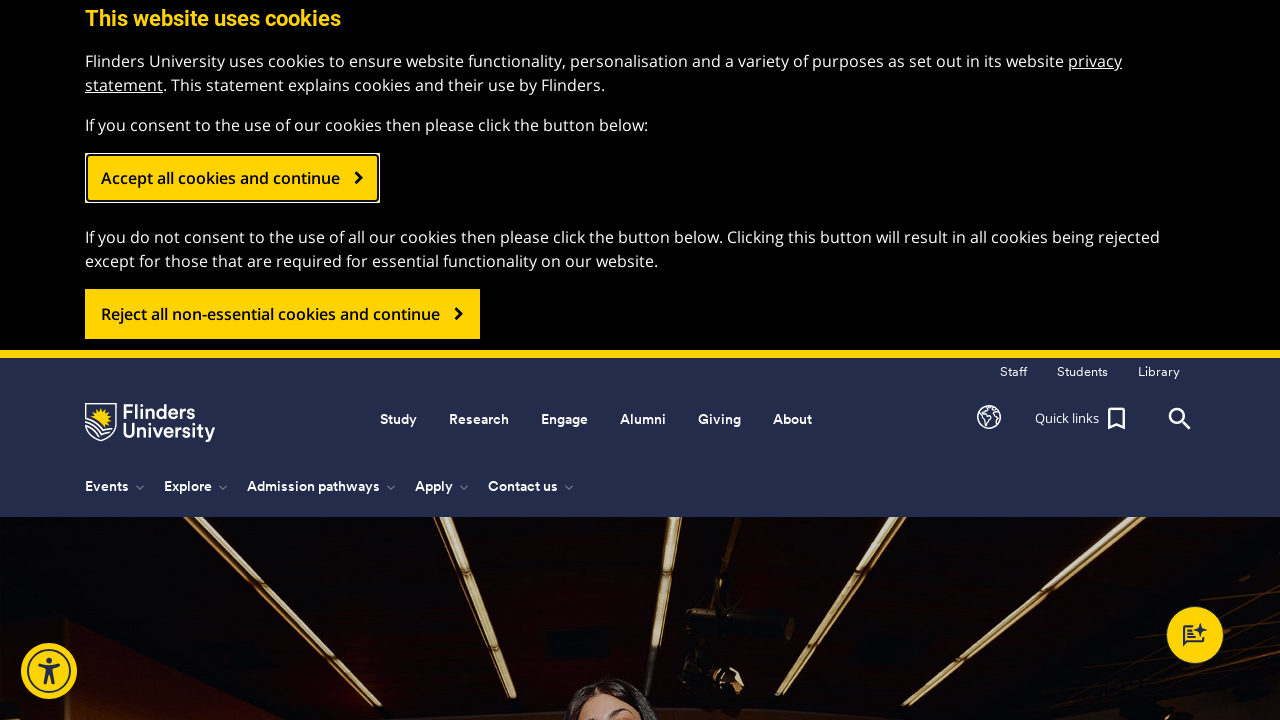

Navigated to Study Arts page
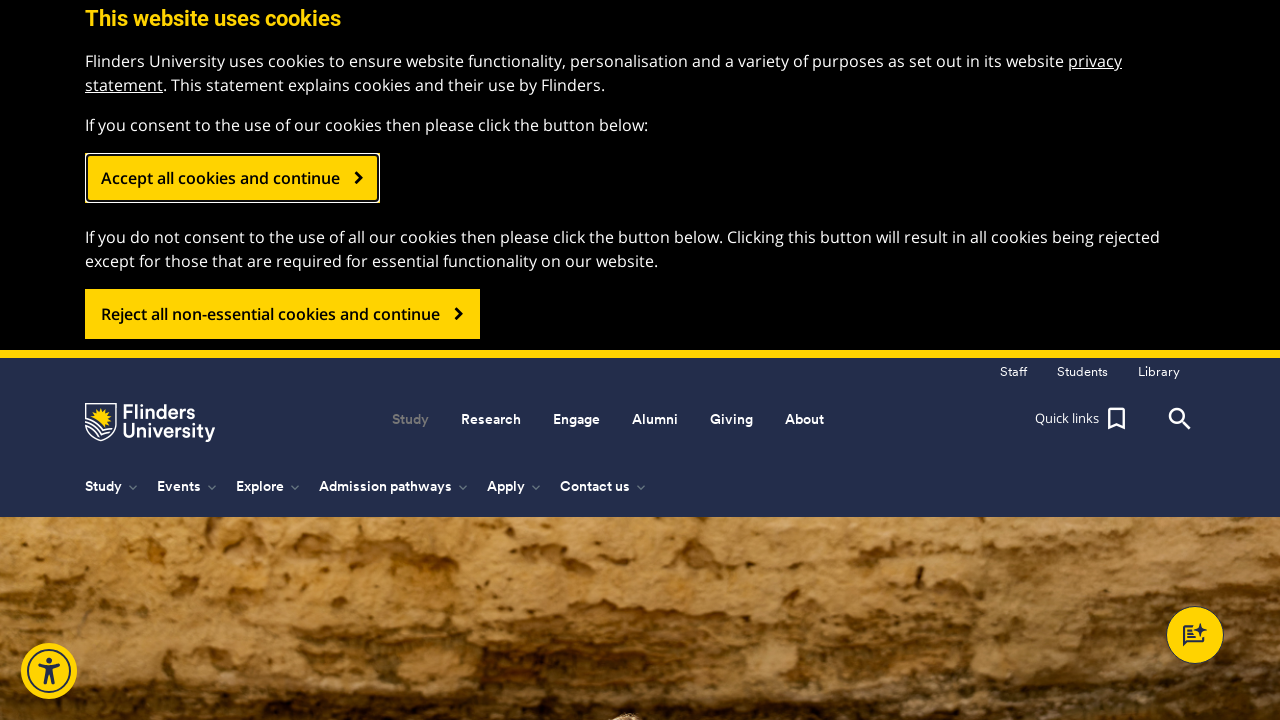

Navigated to Study Business Commerce Management page
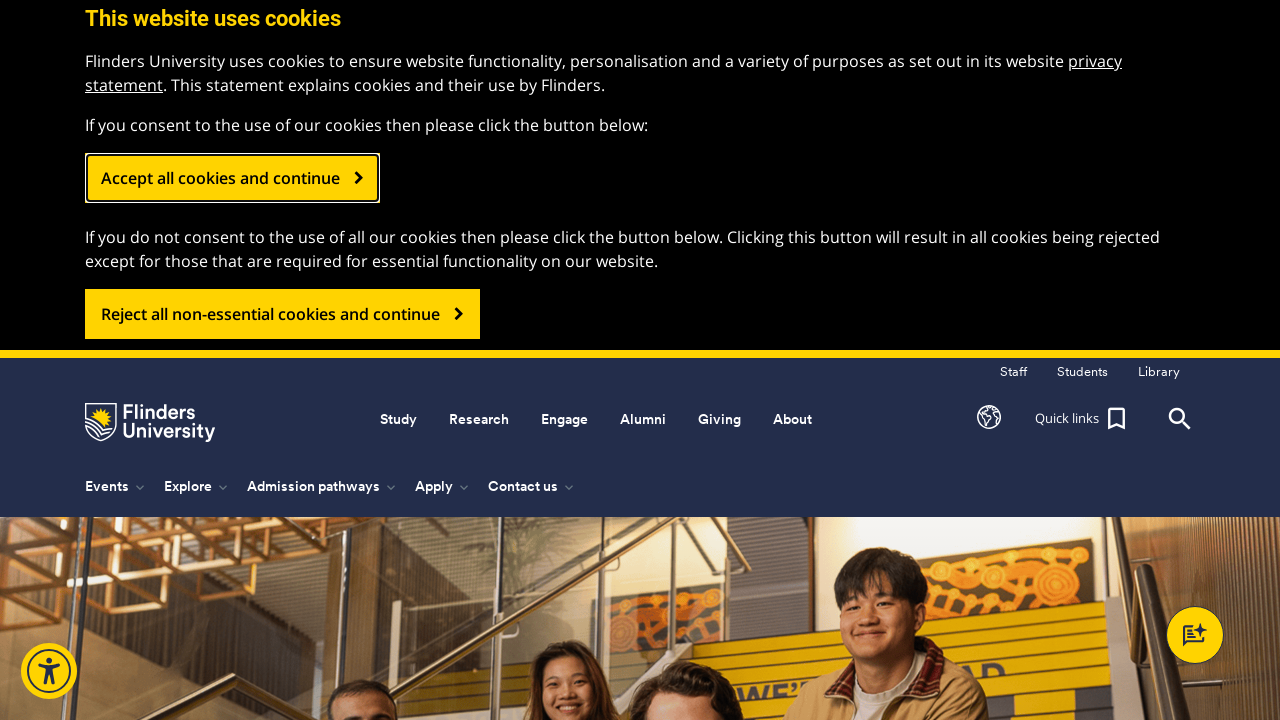

Navigated to International page
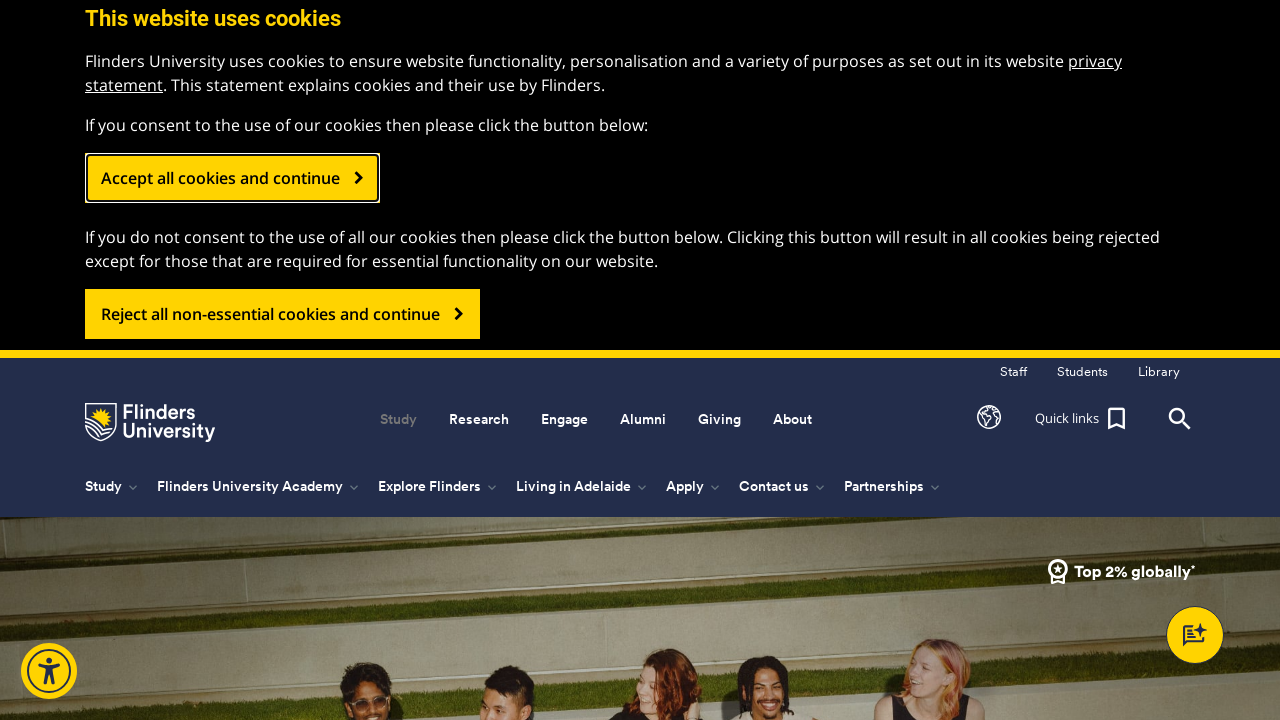

Navigated to International Arts page
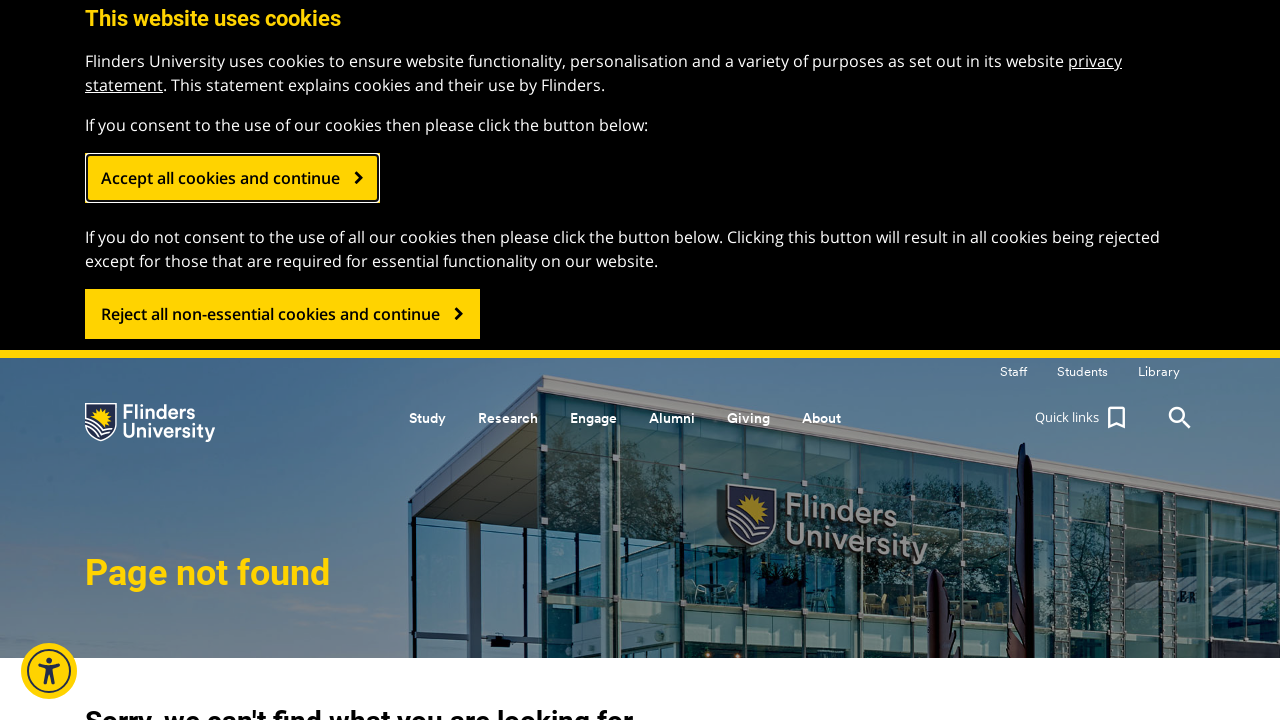

Navigated to International Business Commerce Management page
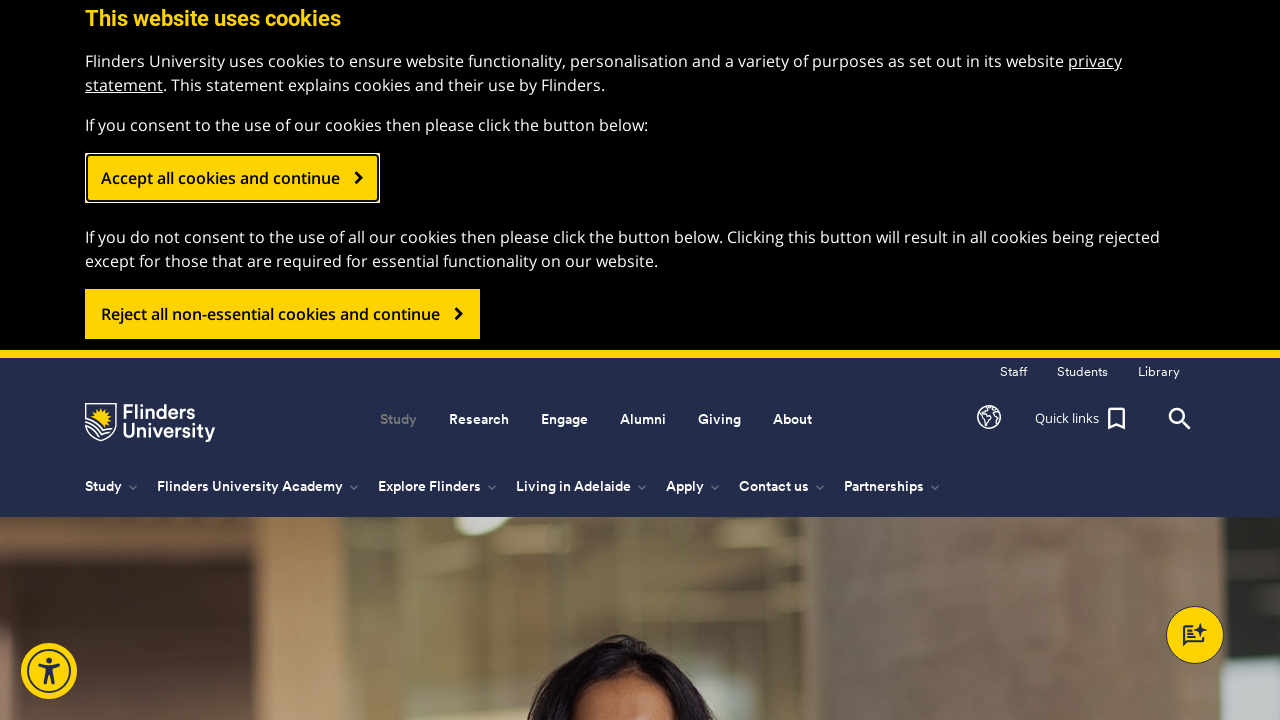

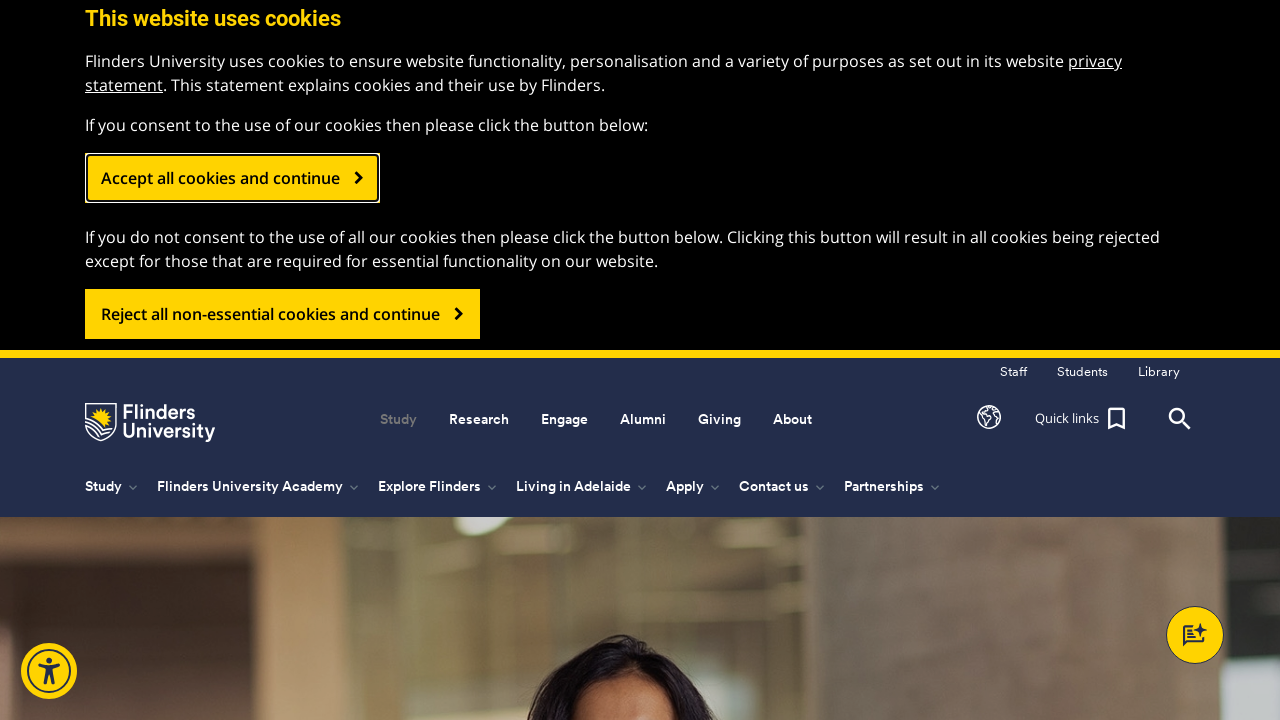